Navigates to W3Schools homepage and verifies that links are present on the page

Starting URL: https://www.w3schools.com

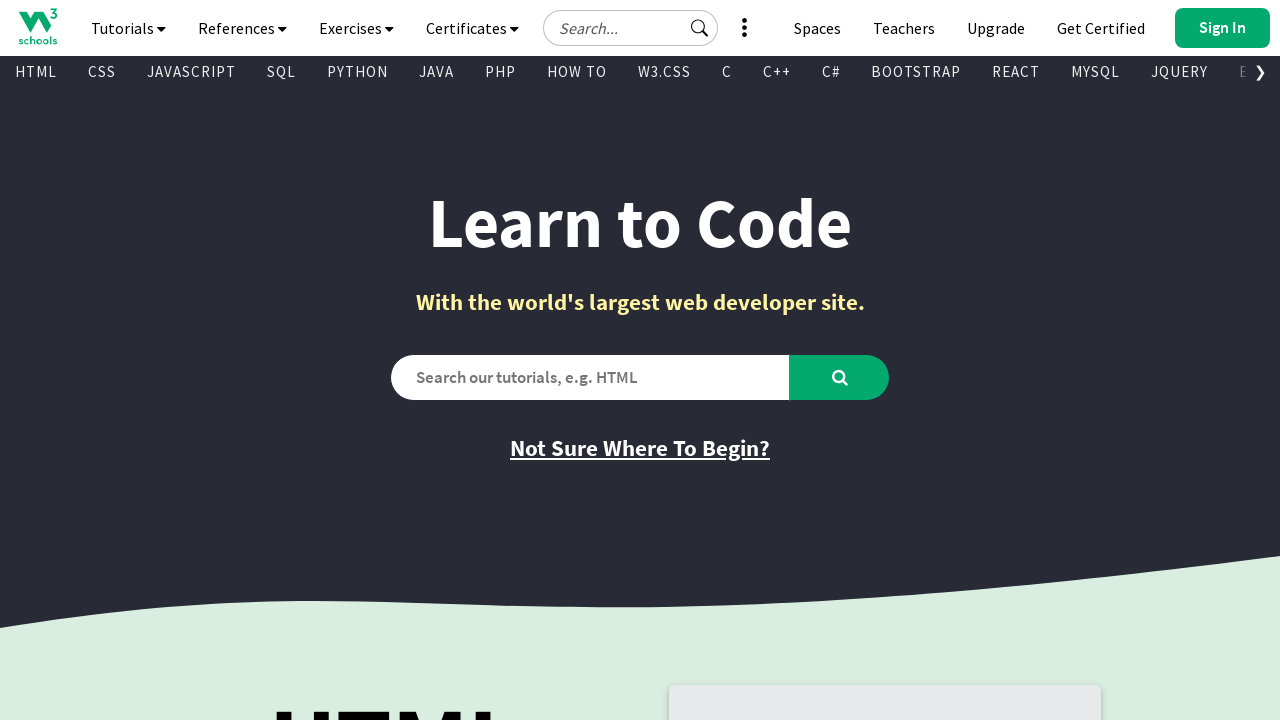

Navigated to W3Schools homepage
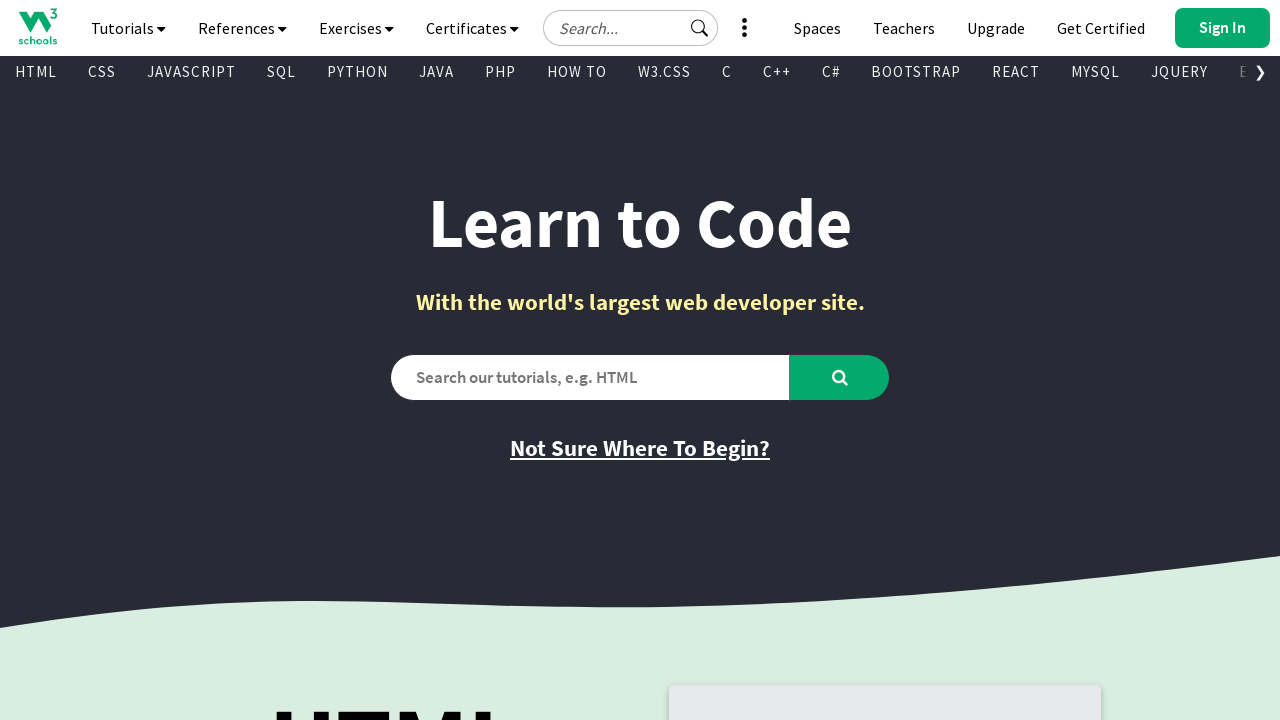

Waited for links to load on the page
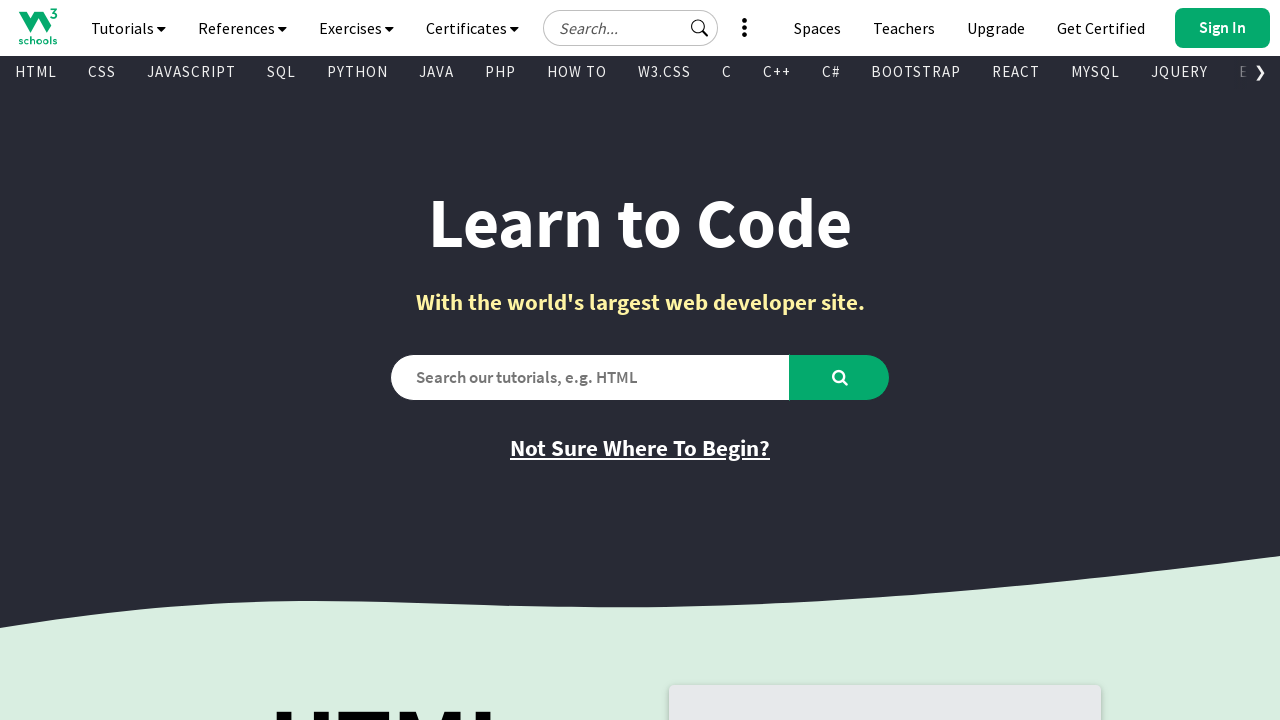

Located all links on the page
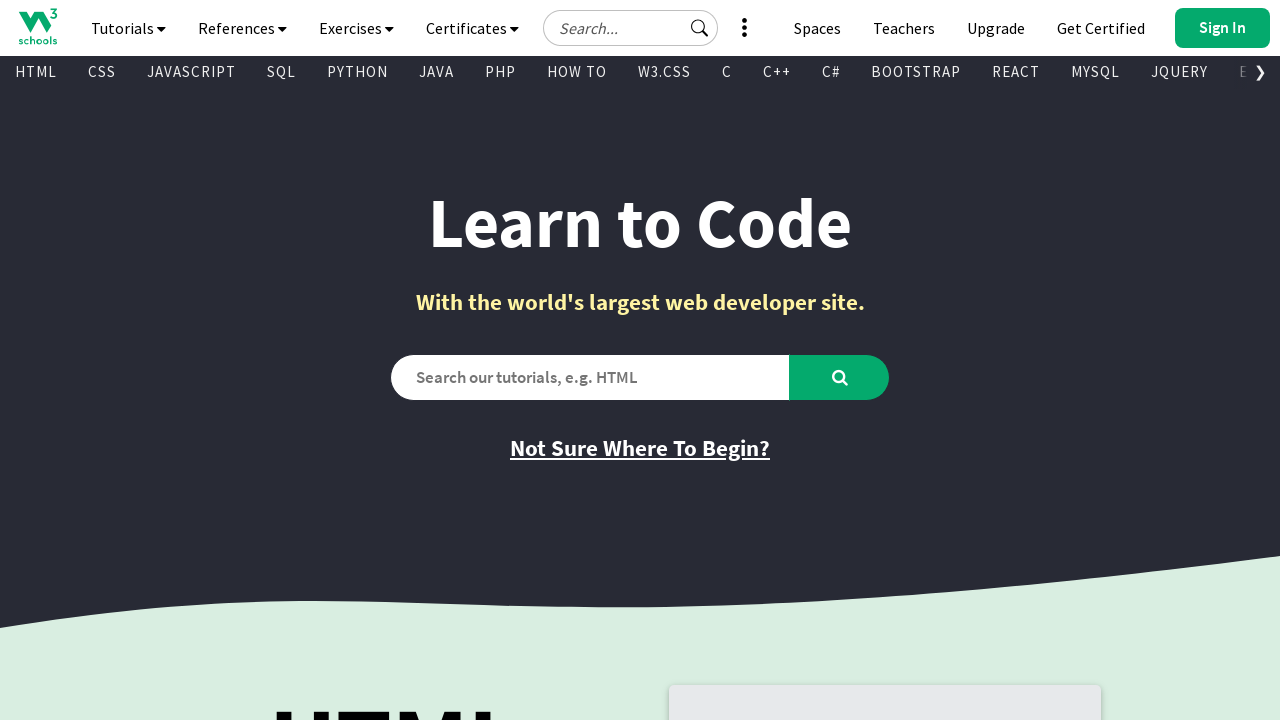

Verified that 797 links are present on the page
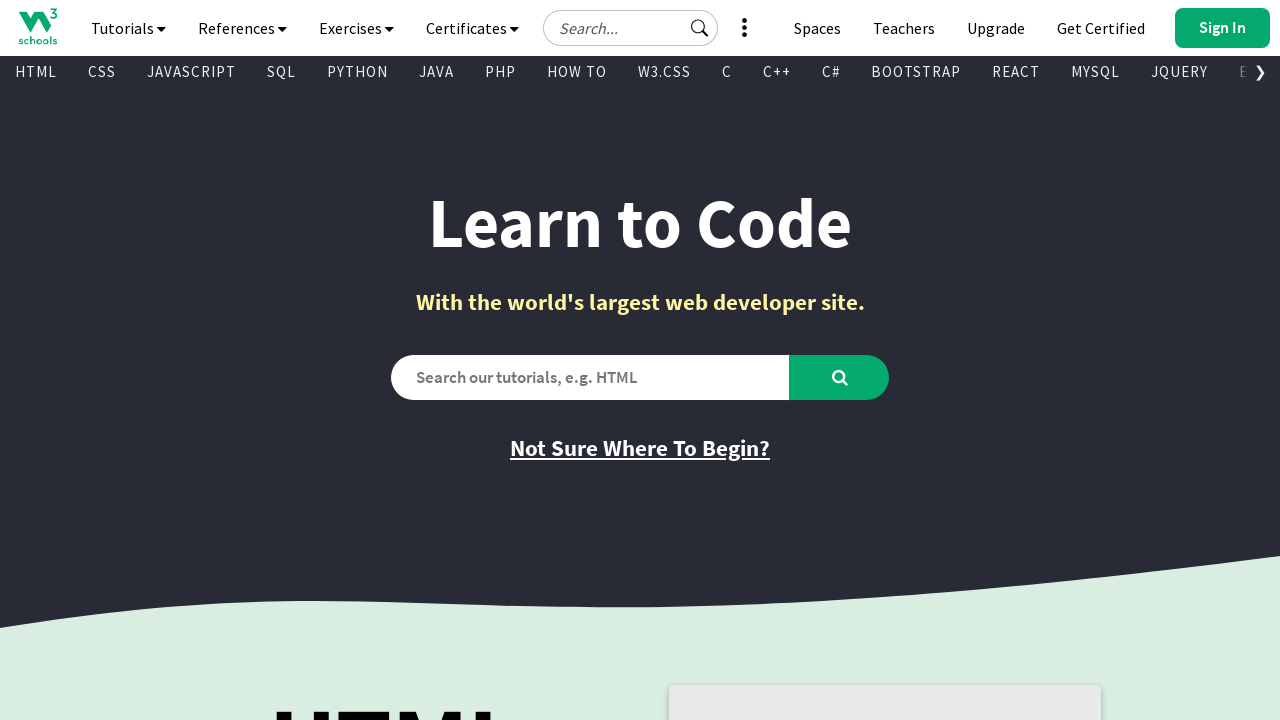

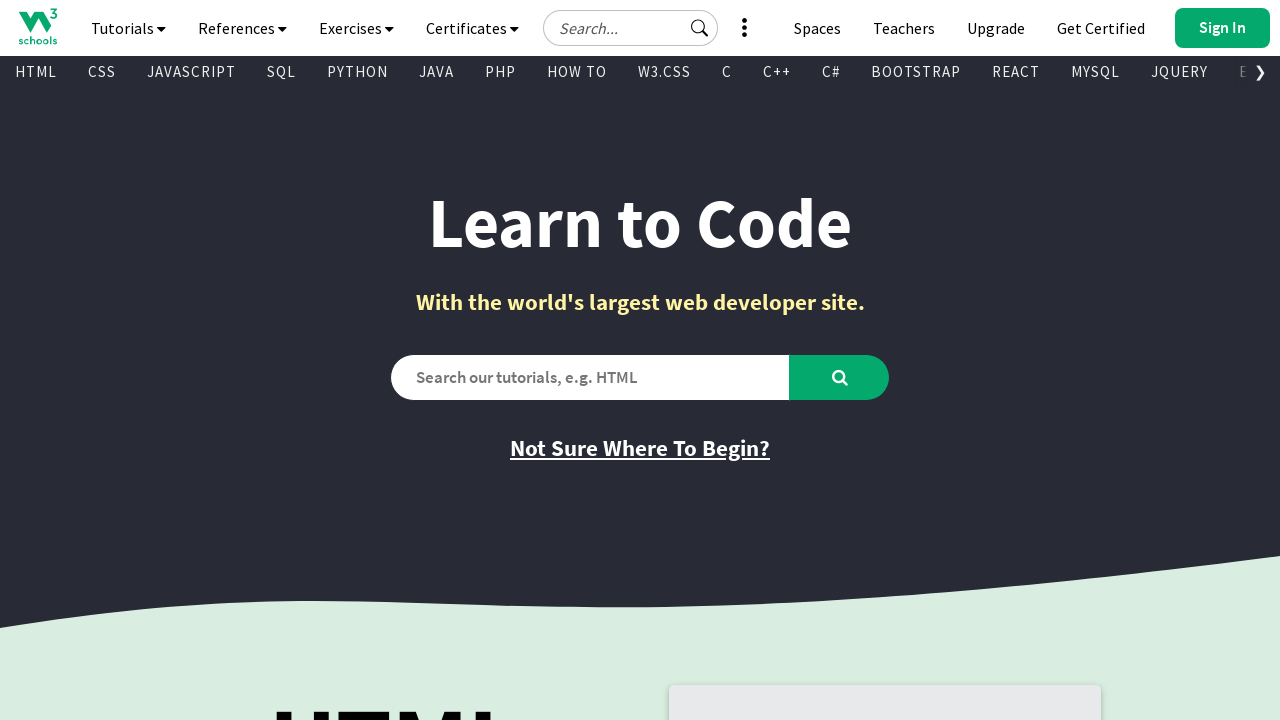